Tests link counting in different page sections and opens all links in the footer's first column in new tabs to verify they work

Starting URL: https://www.rahulshettyacademy.com/AutomationPractice/

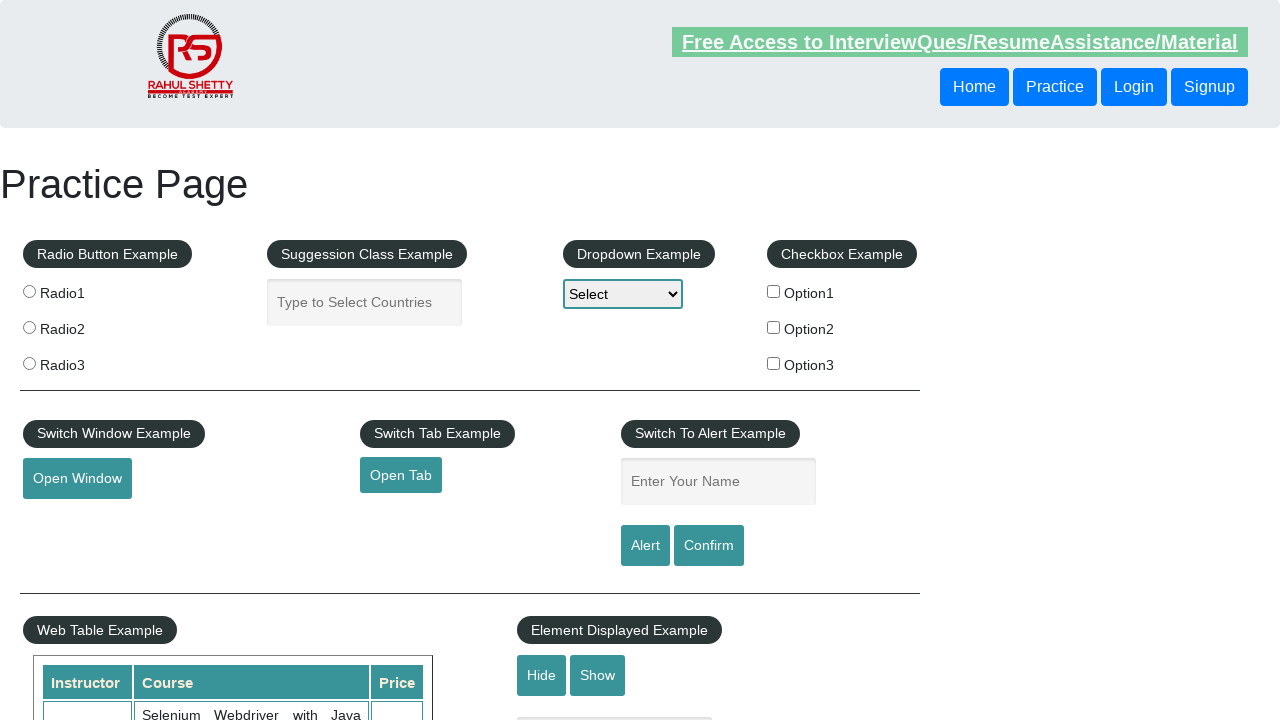

Located all links on the page
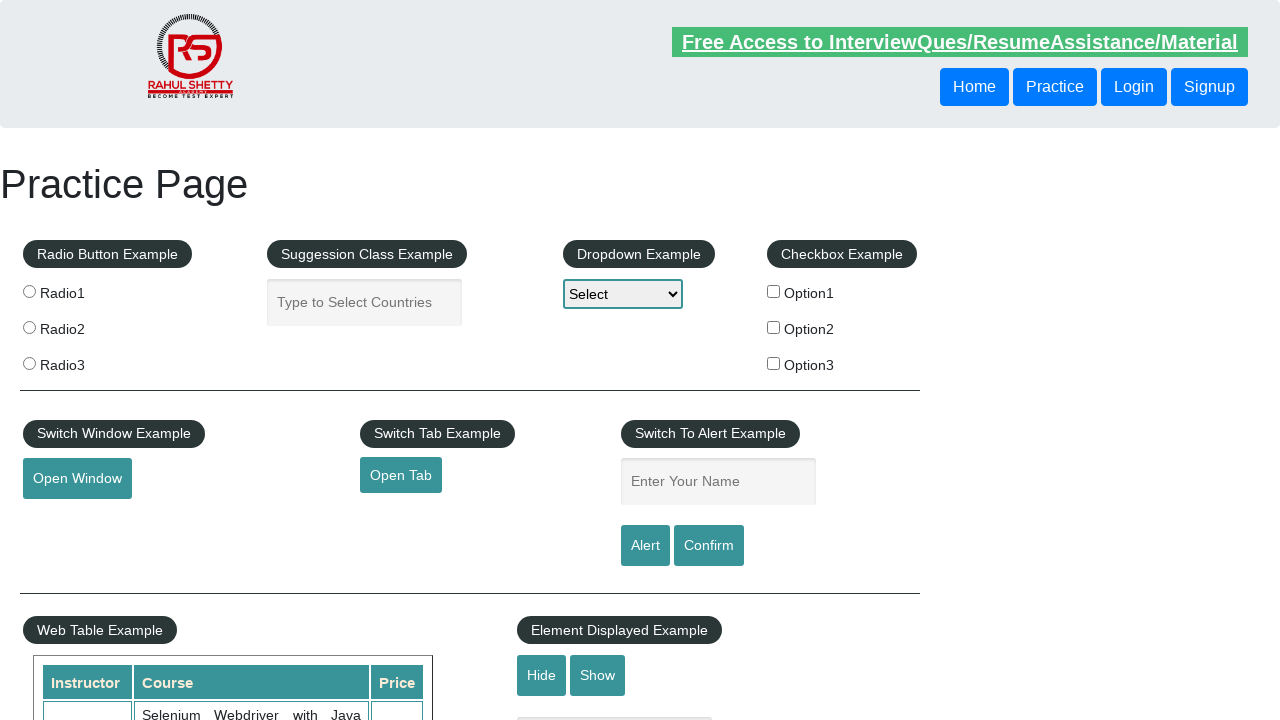

Total links on page: 27
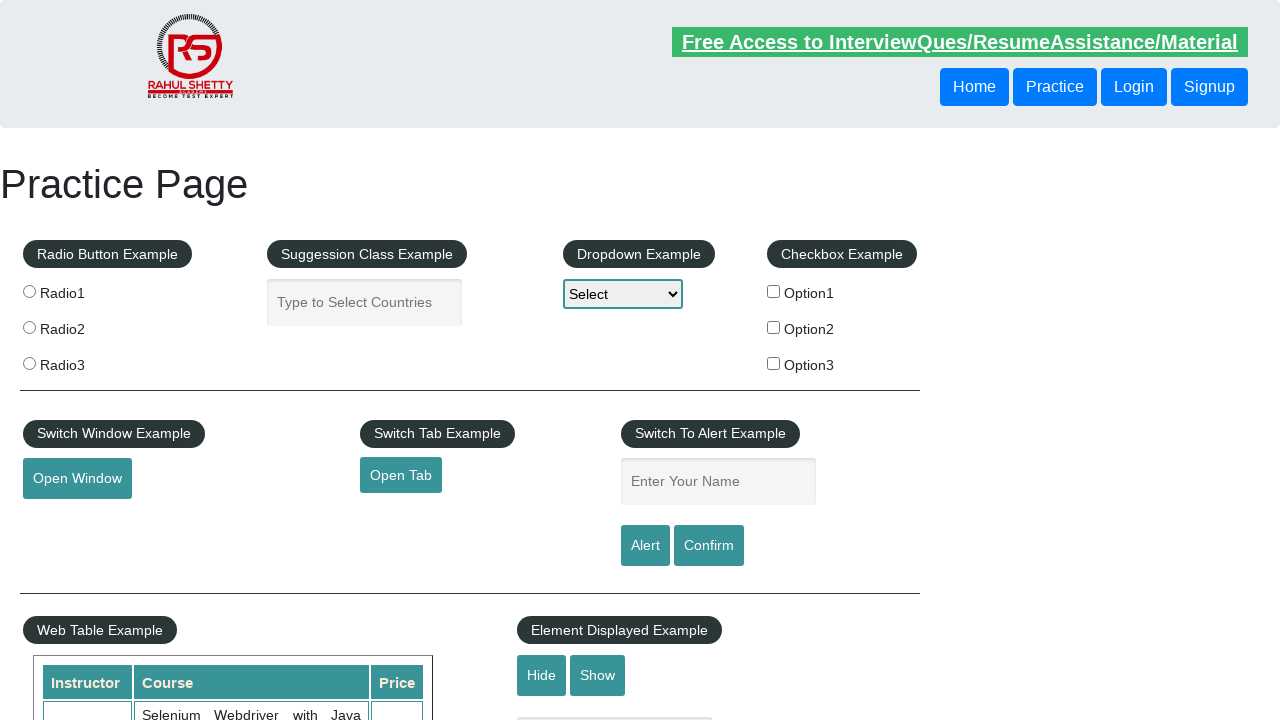

Located footer section
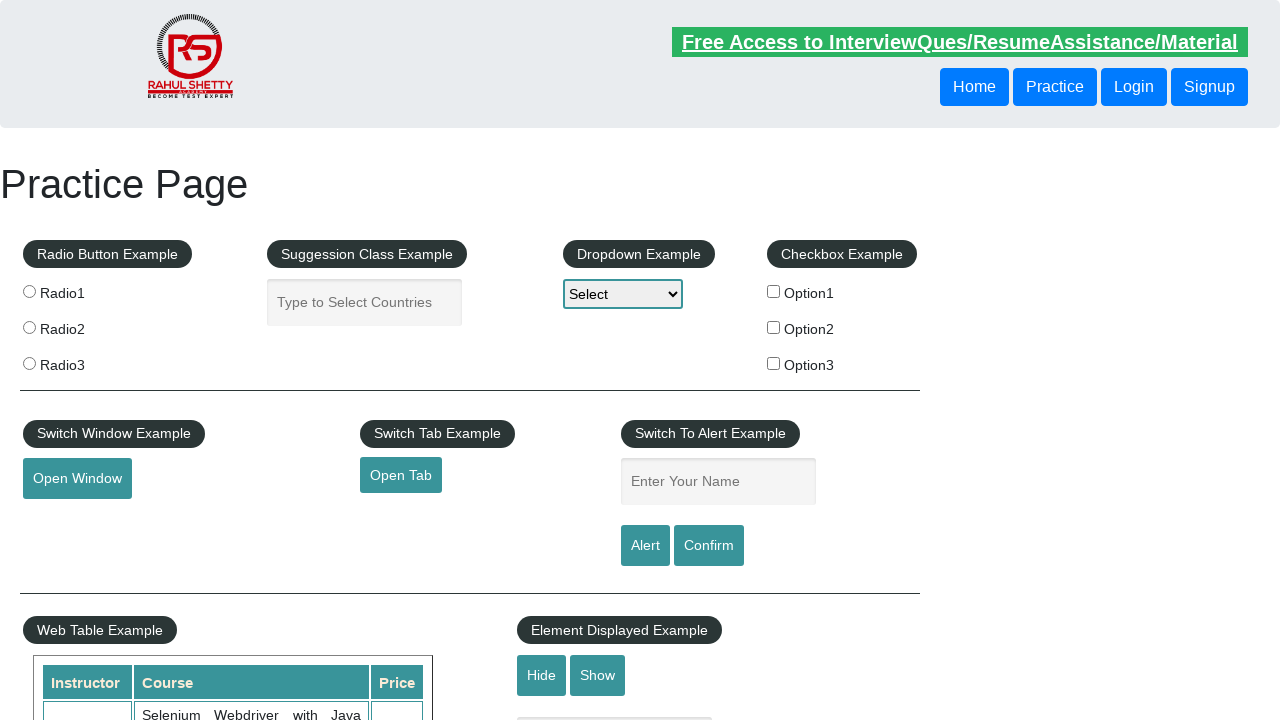

Located all links in footer section
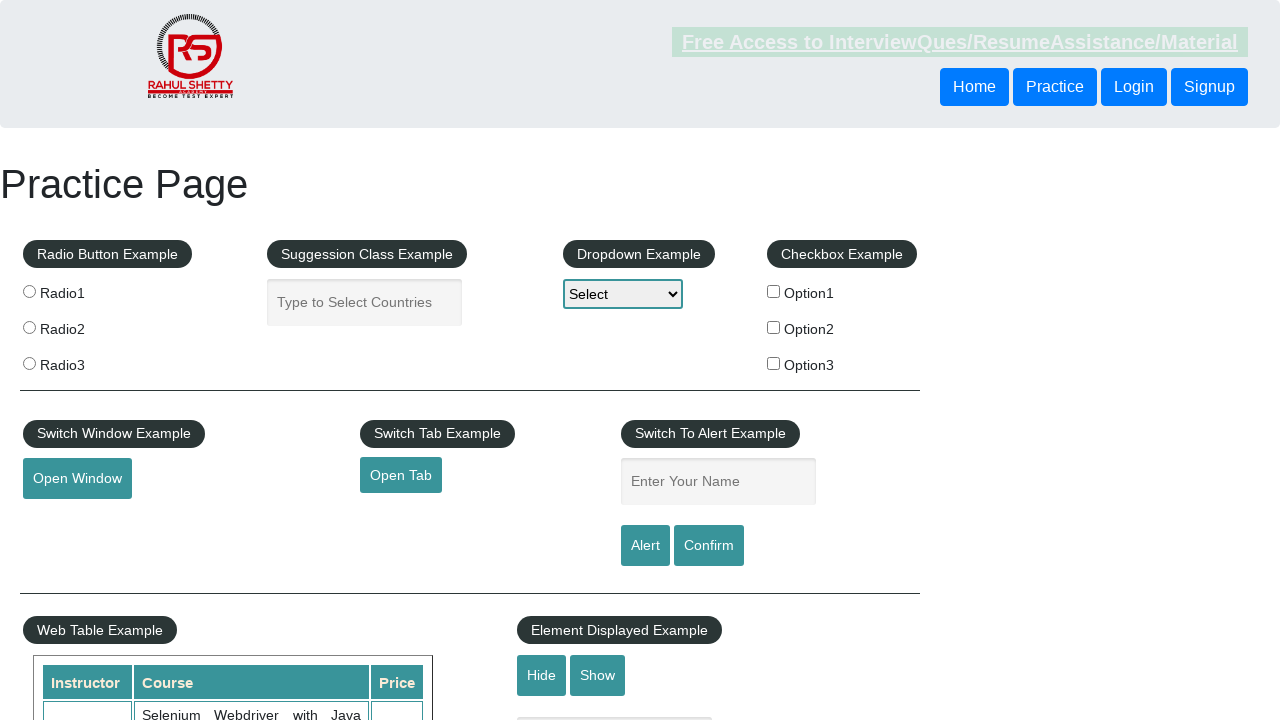

Links in footer: 20
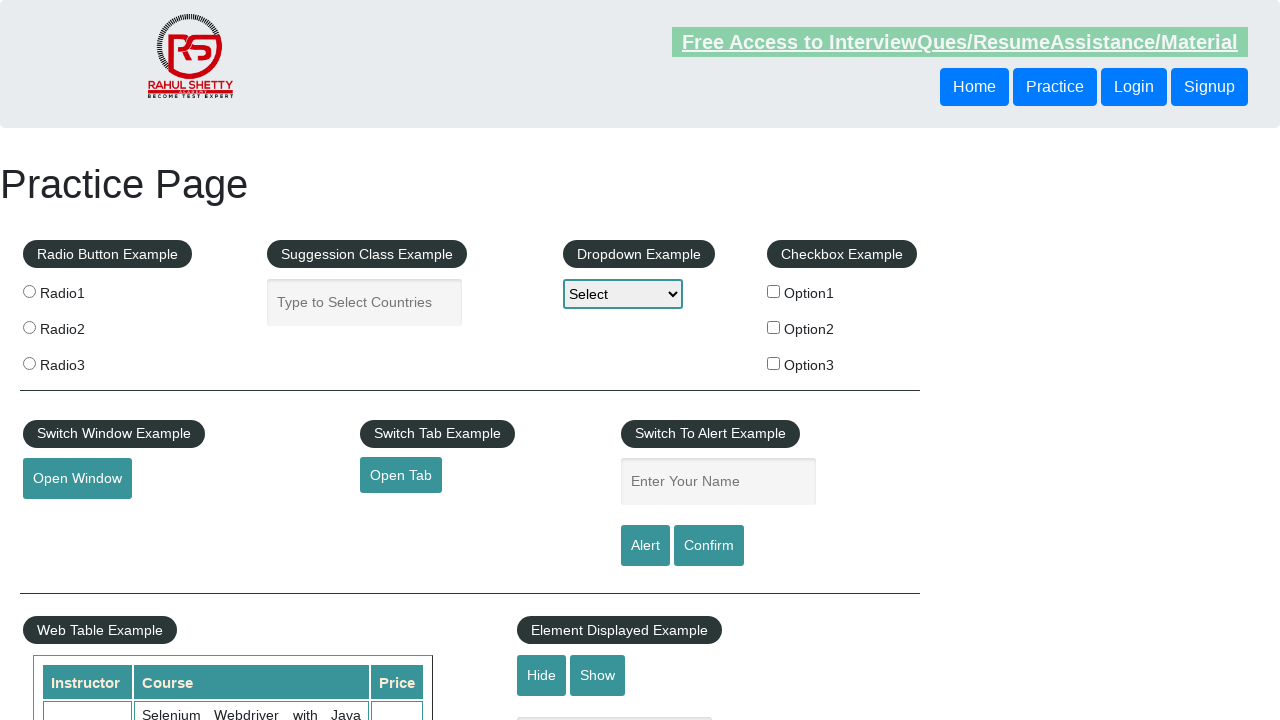

Located first column of footer table
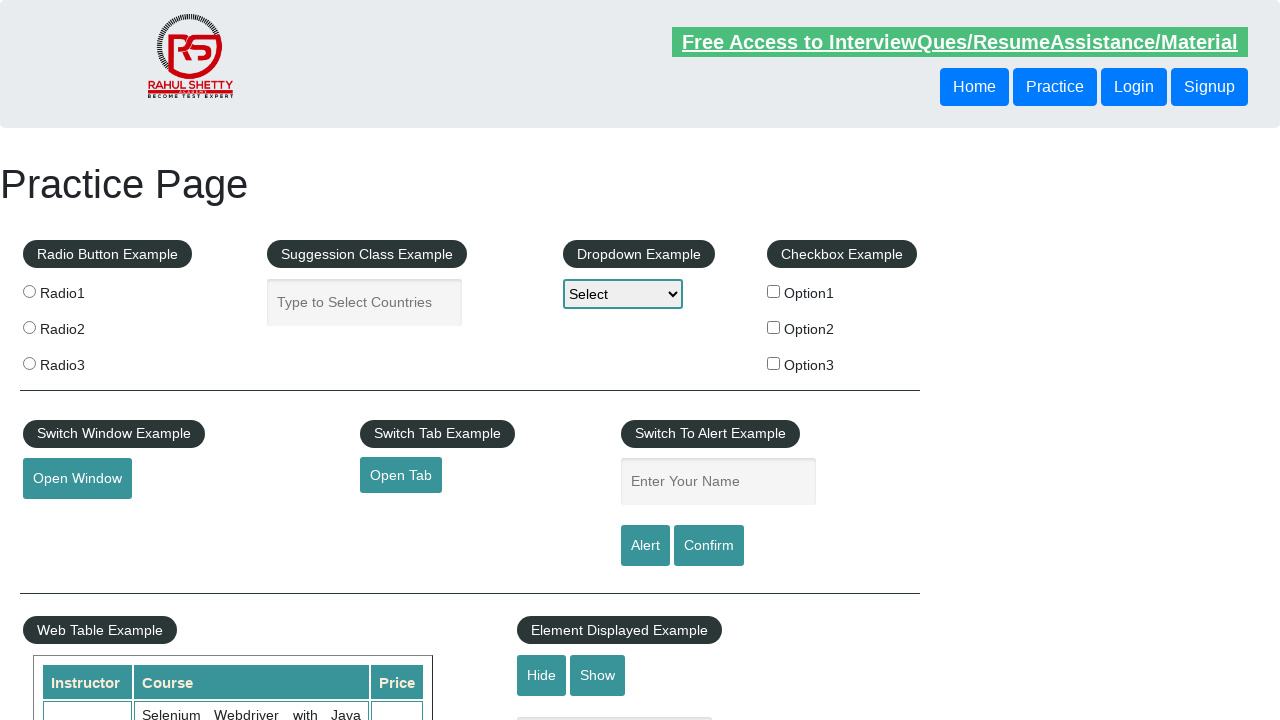

Located all links in first footer column
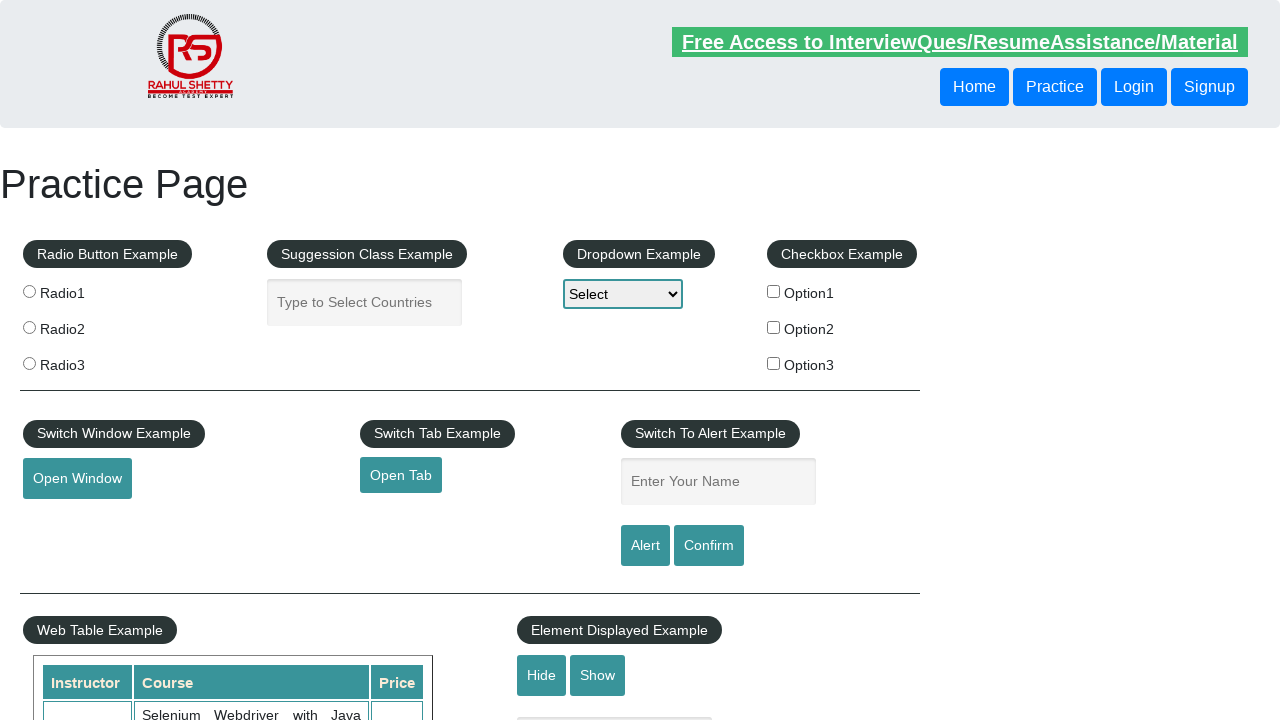

Links in first footer column: 5
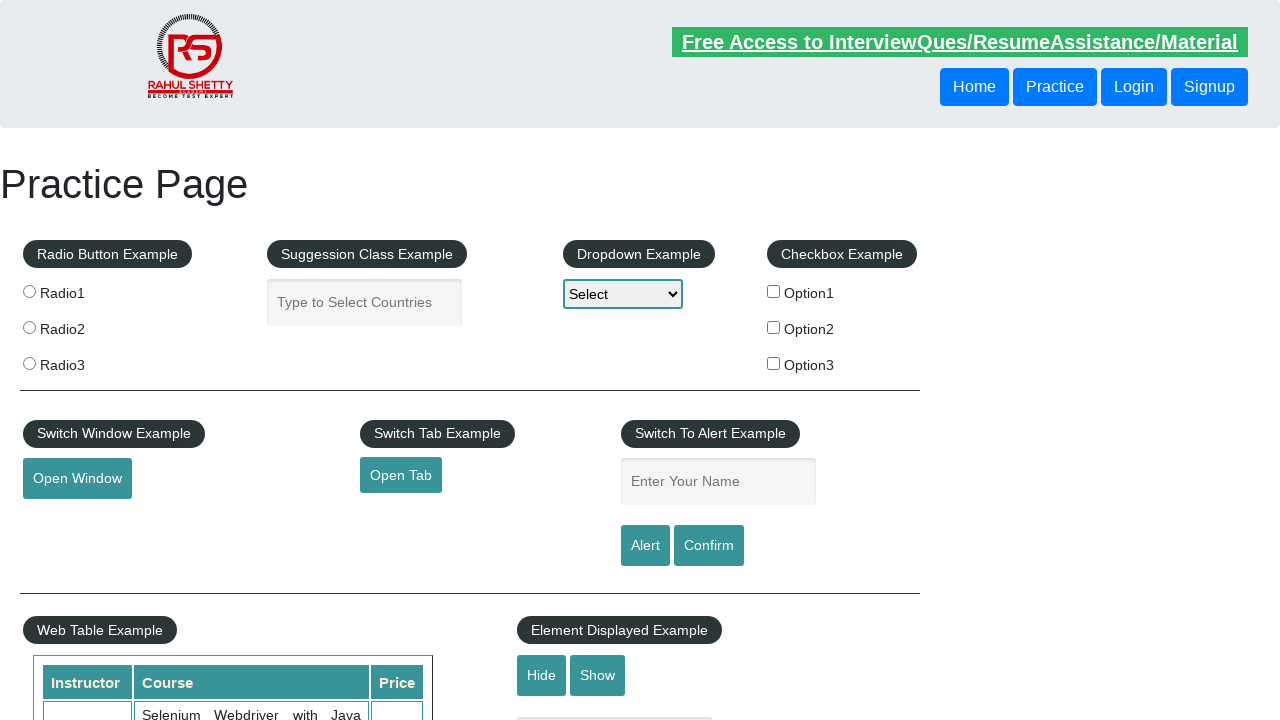

Retrieved link element at index 1
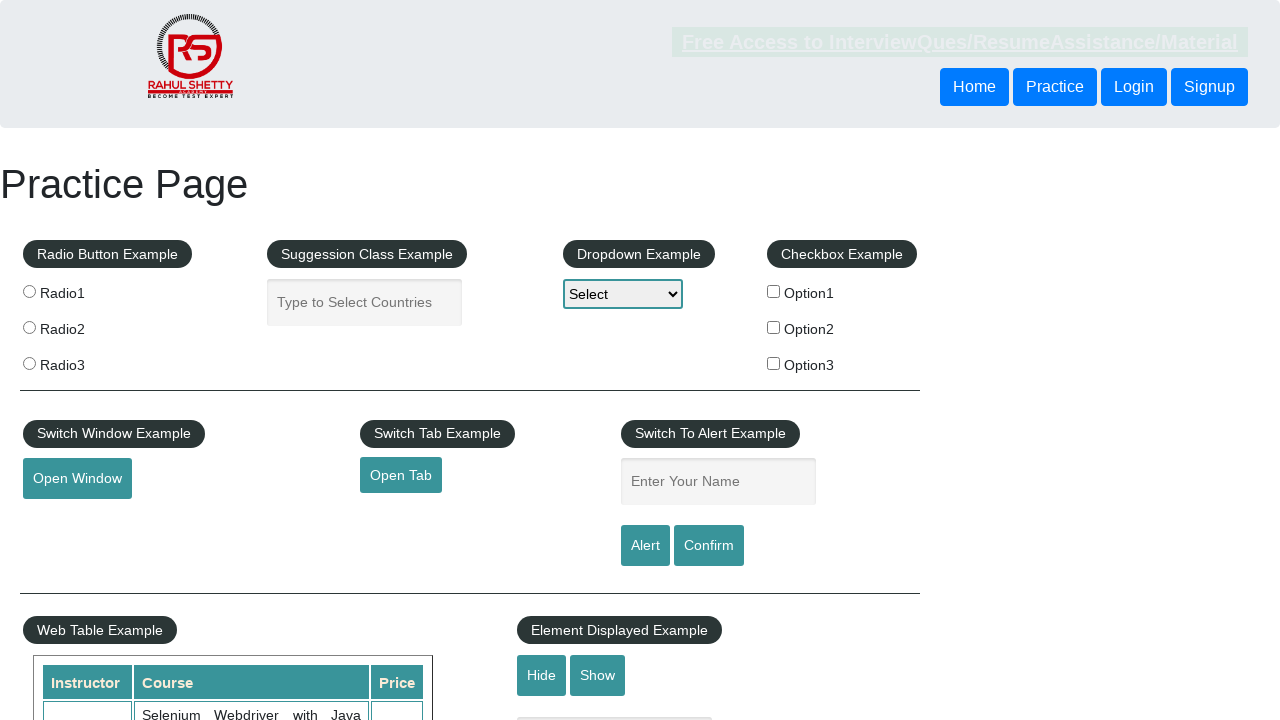

Opened link 1 from first footer column in new tab at (68, 520) on #gf-BIG >> xpath=//table/tbody/tr/td[1]/ul >> a >> nth=1
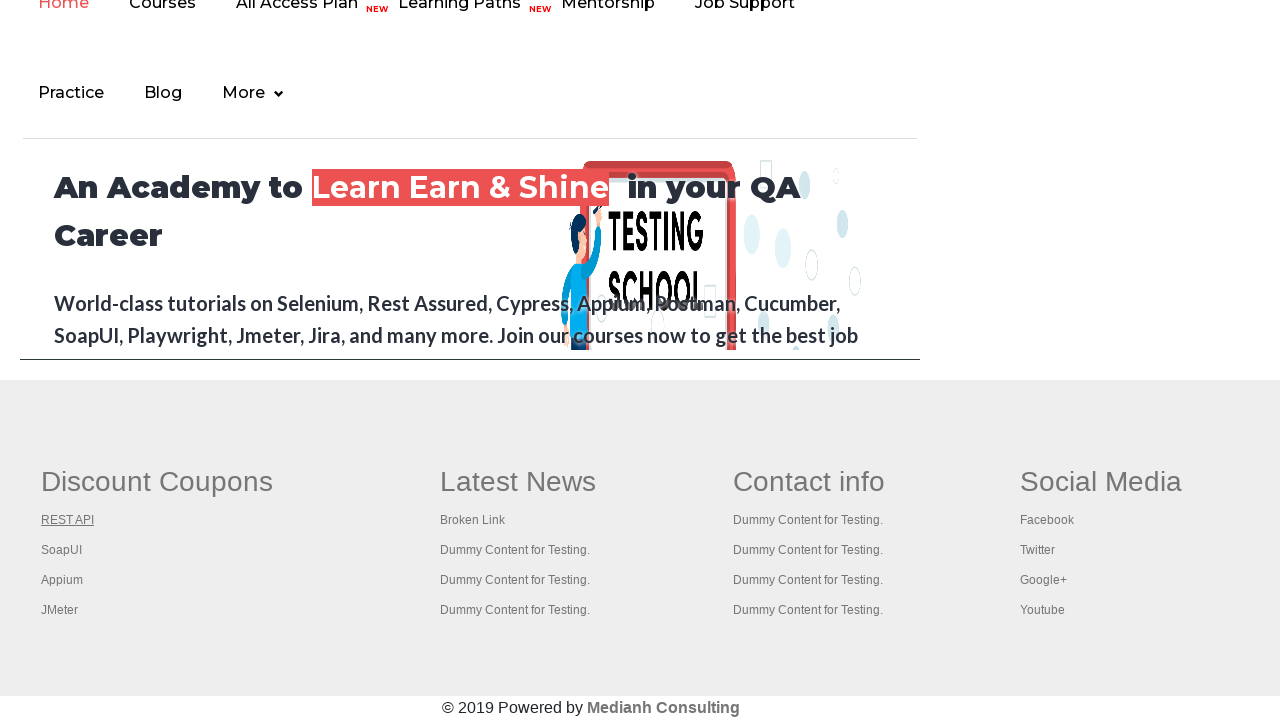

Retrieved link element at index 2
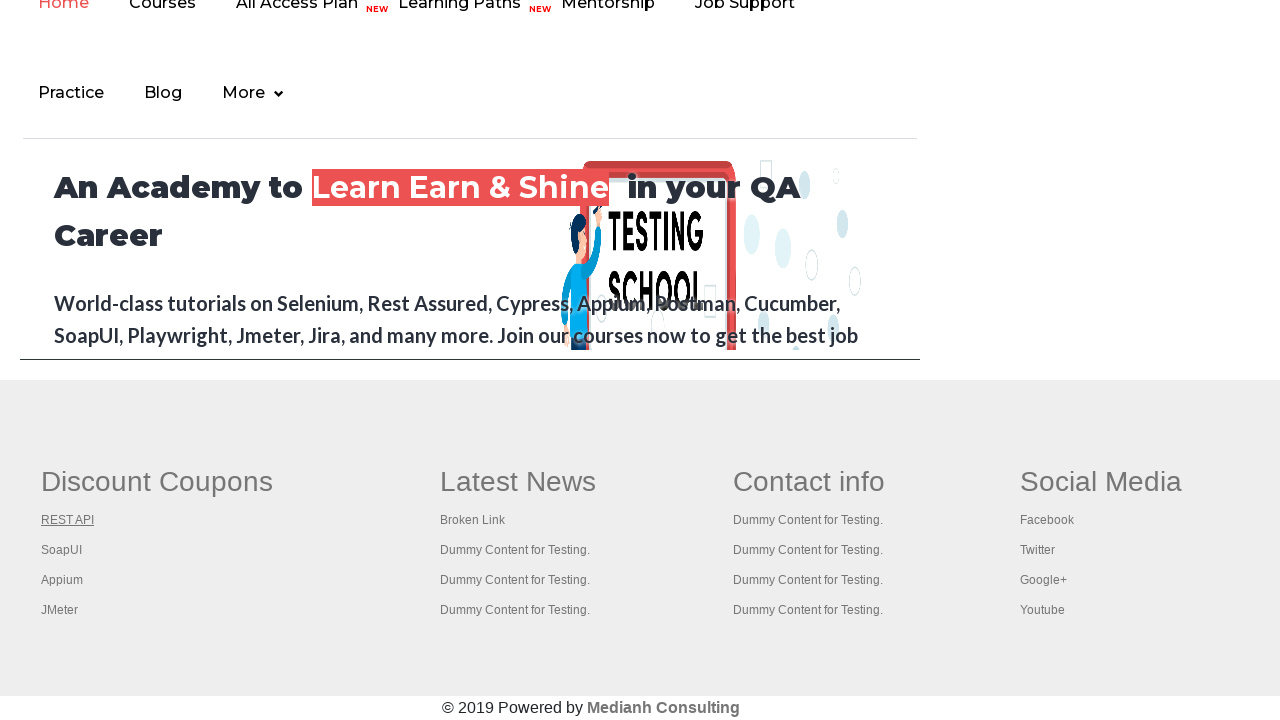

Opened link 2 from first footer column in new tab at (62, 550) on #gf-BIG >> xpath=//table/tbody/tr/td[1]/ul >> a >> nth=2
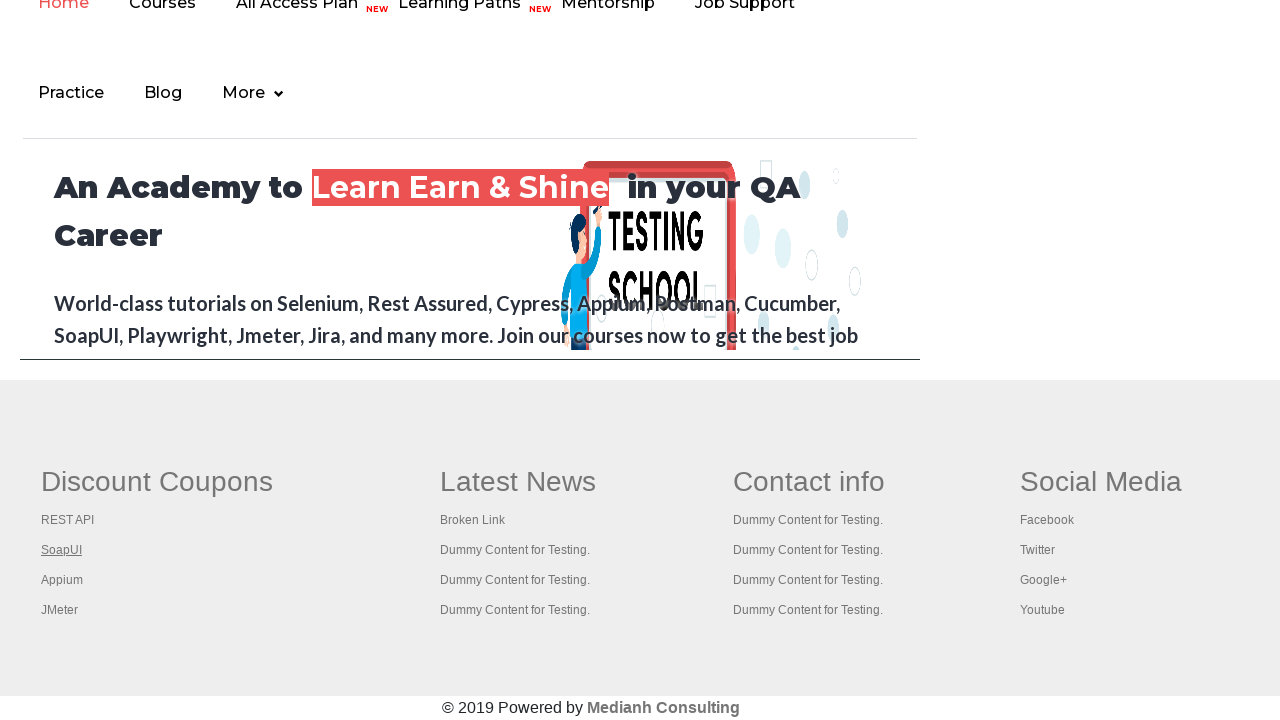

Retrieved link element at index 3
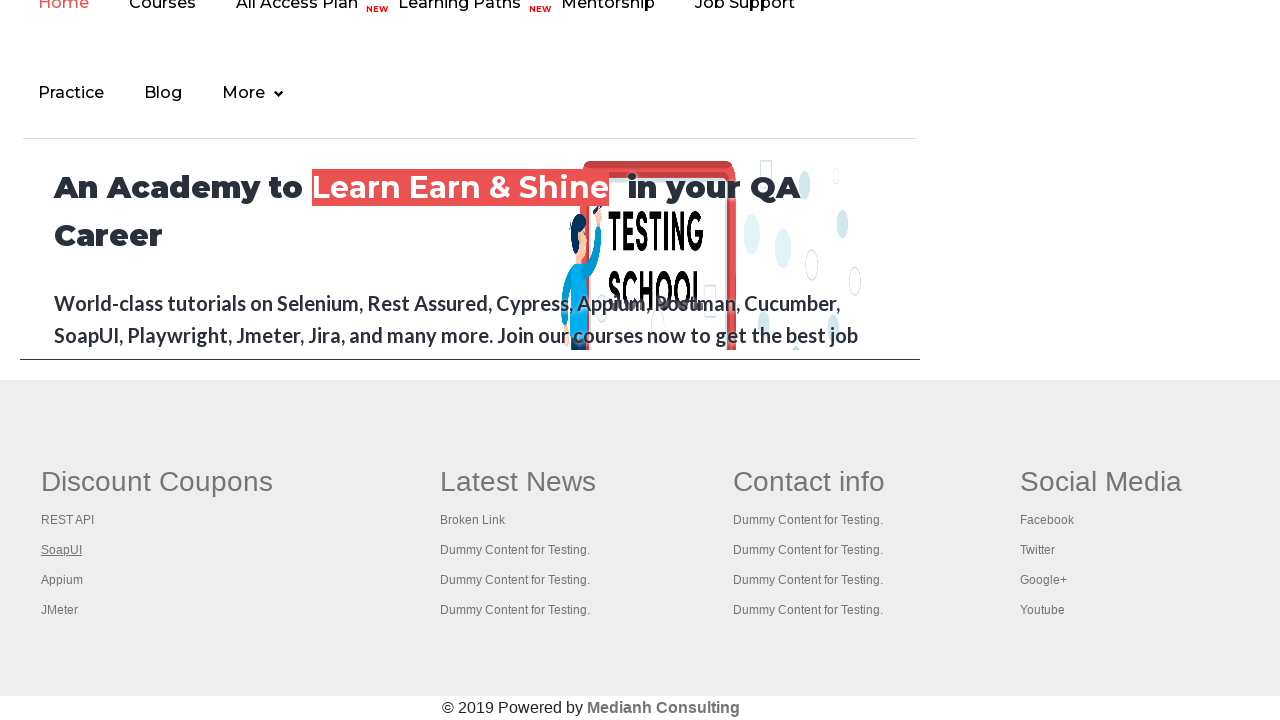

Opened link 3 from first footer column in new tab at (62, 580) on #gf-BIG >> xpath=//table/tbody/tr/td[1]/ul >> a >> nth=3
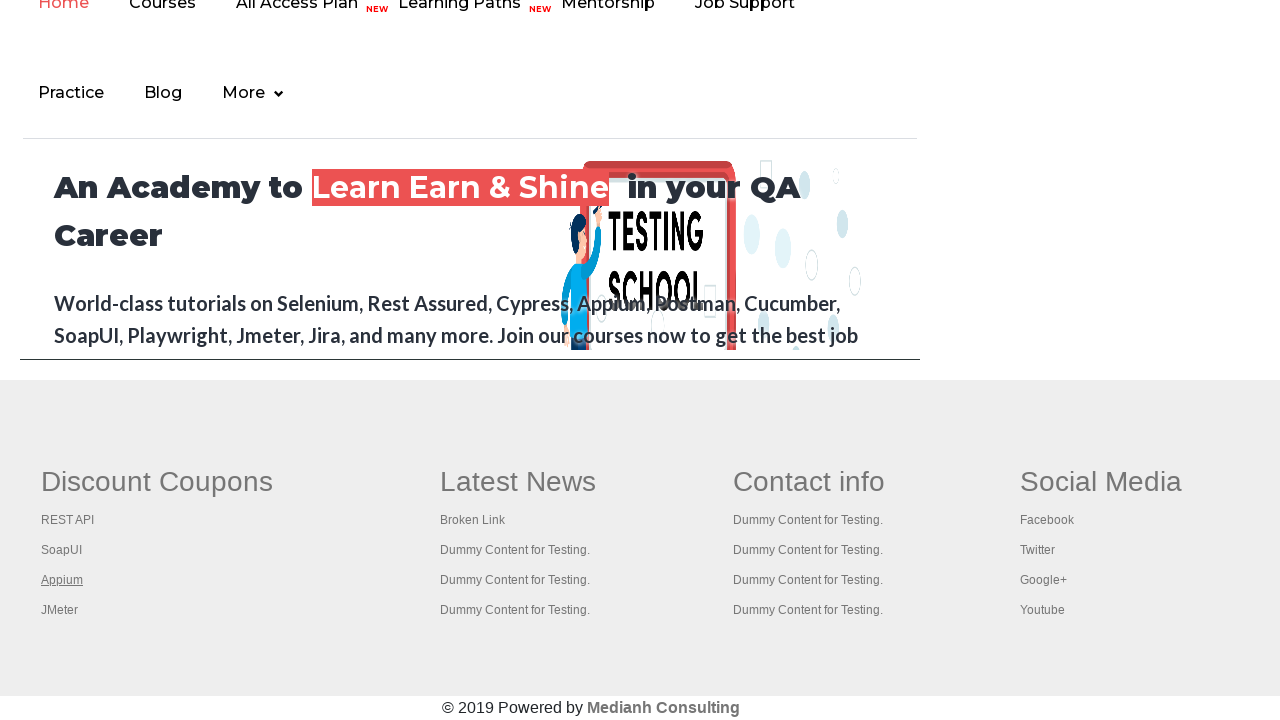

Retrieved link element at index 4
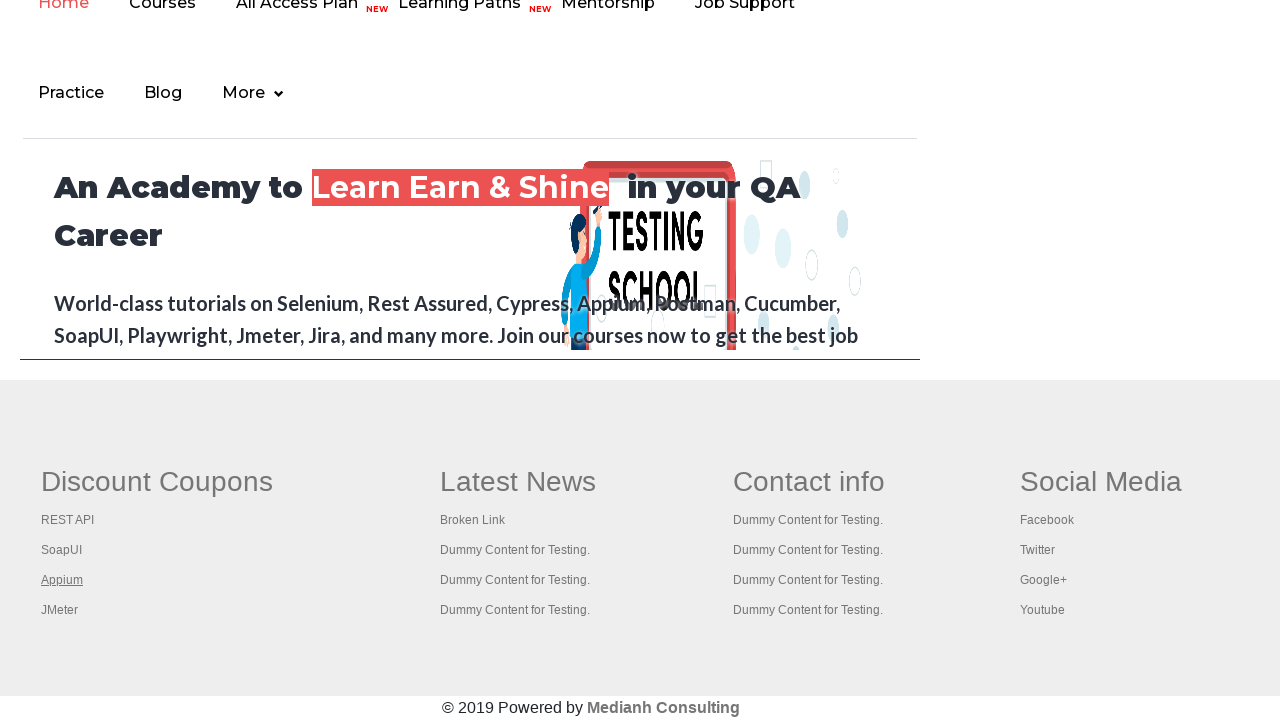

Opened link 4 from first footer column in new tab at (60, 610) on #gf-BIG >> xpath=//table/tbody/tr/td[1]/ul >> a >> nth=4
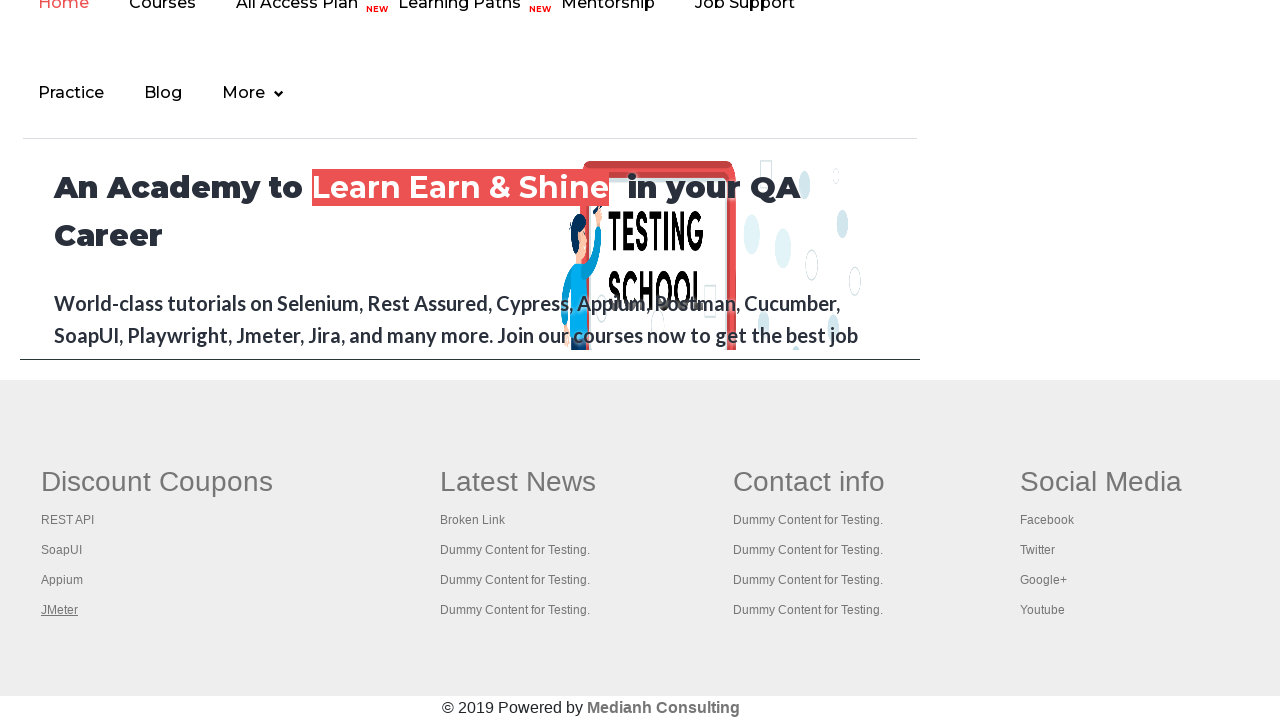

Retrieved all open tabs/windows (5 total)
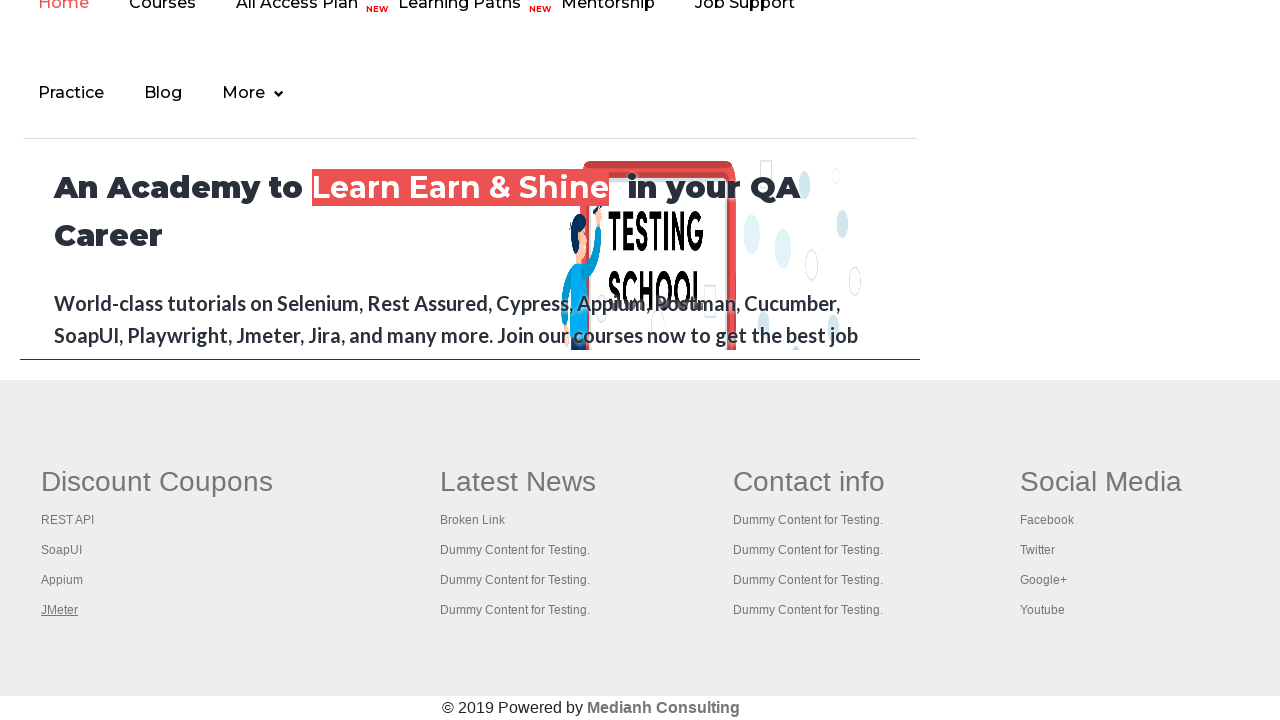

Brought tab to front
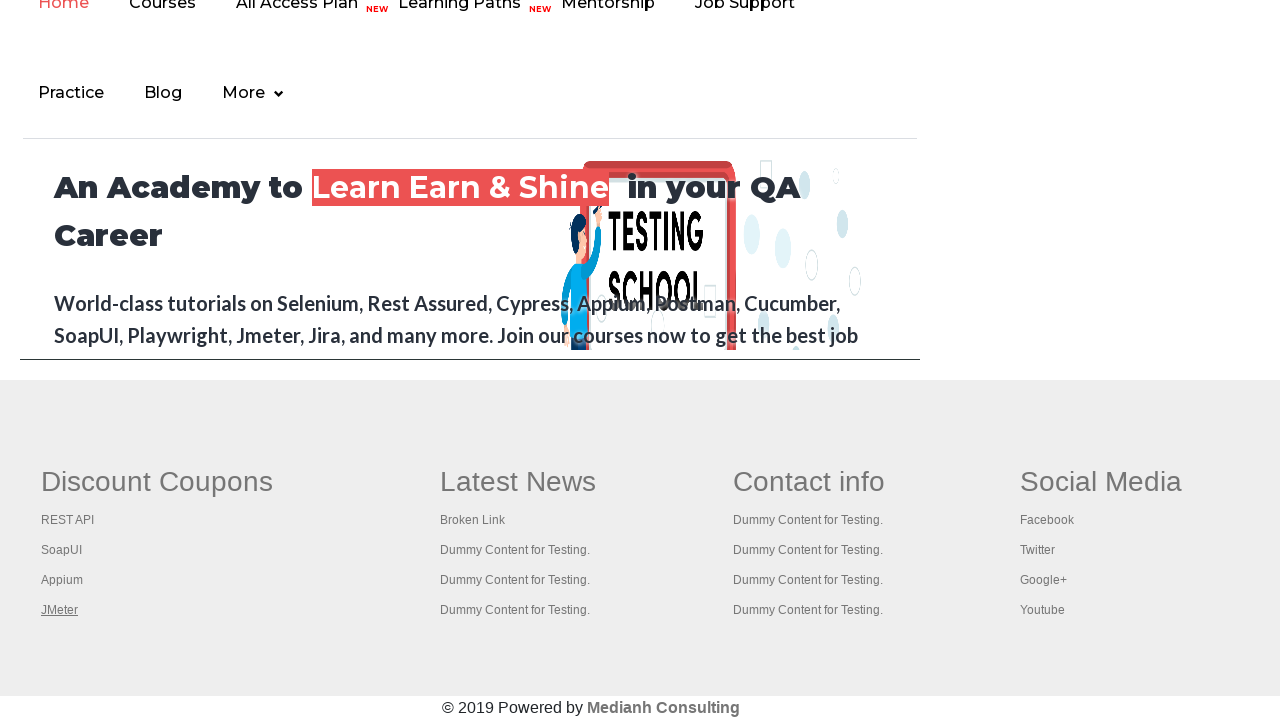

Page title: Practice Page
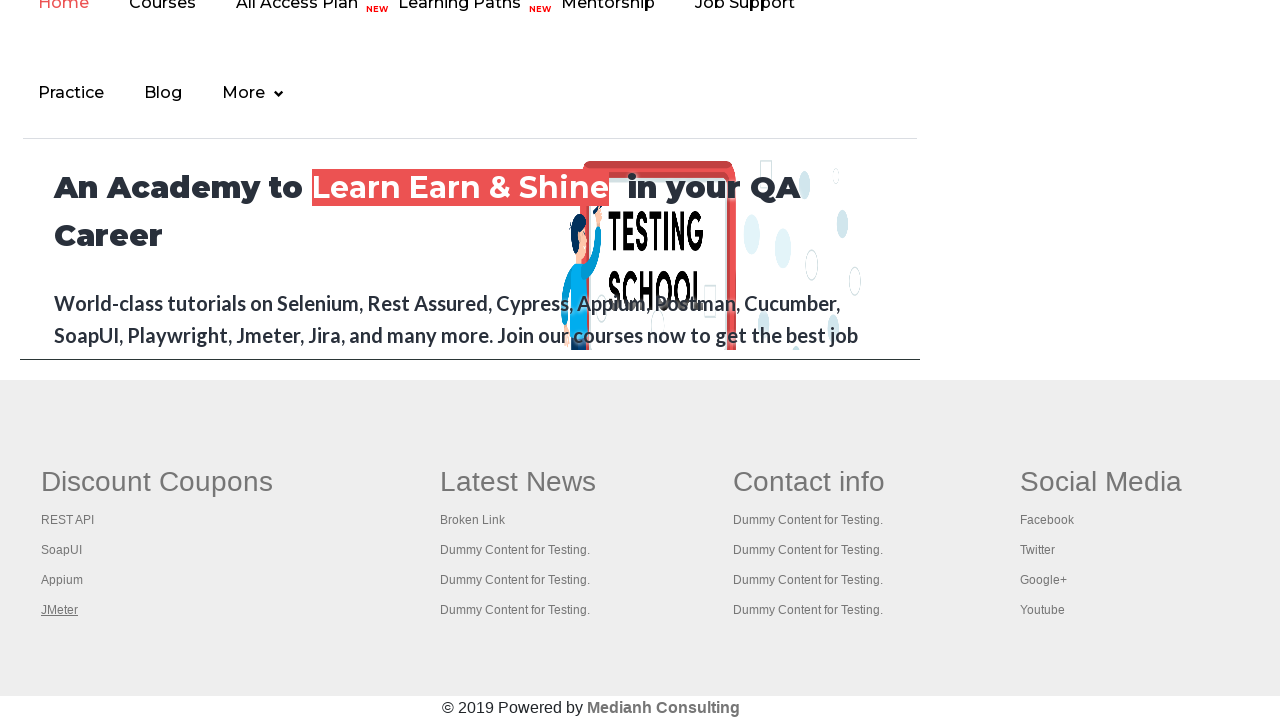

Brought tab to front
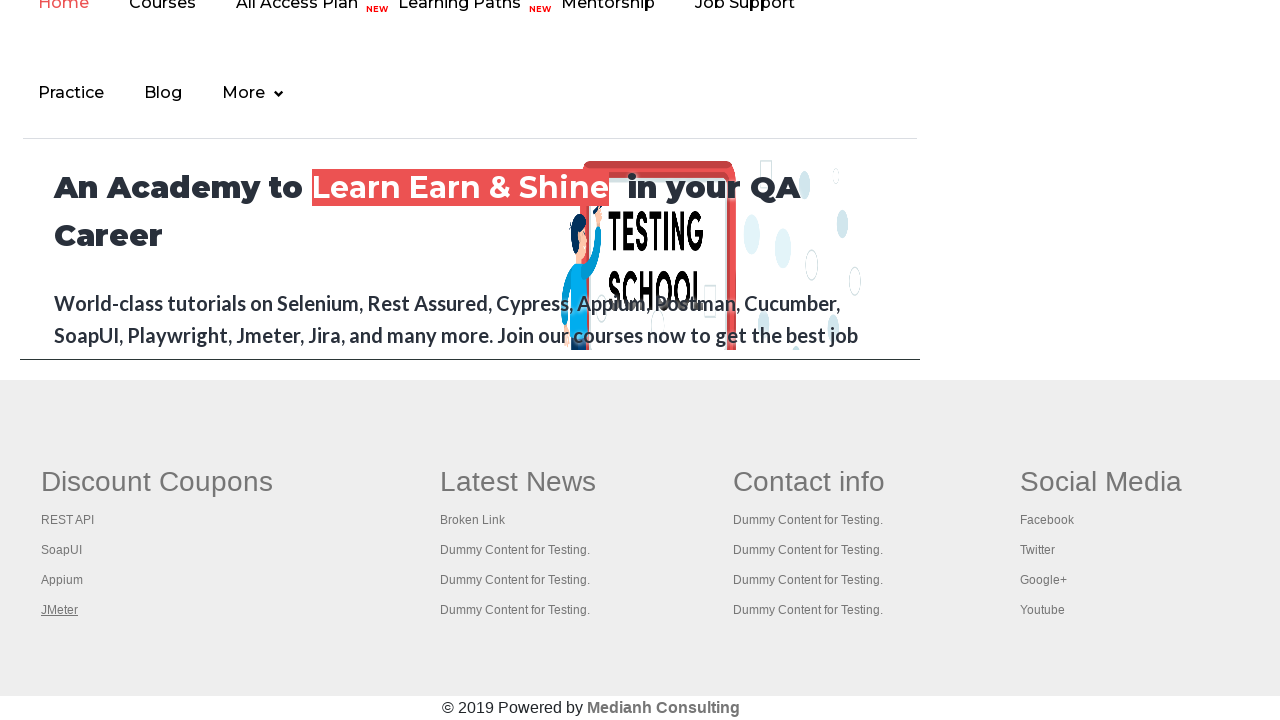

Page title: REST API Tutorial
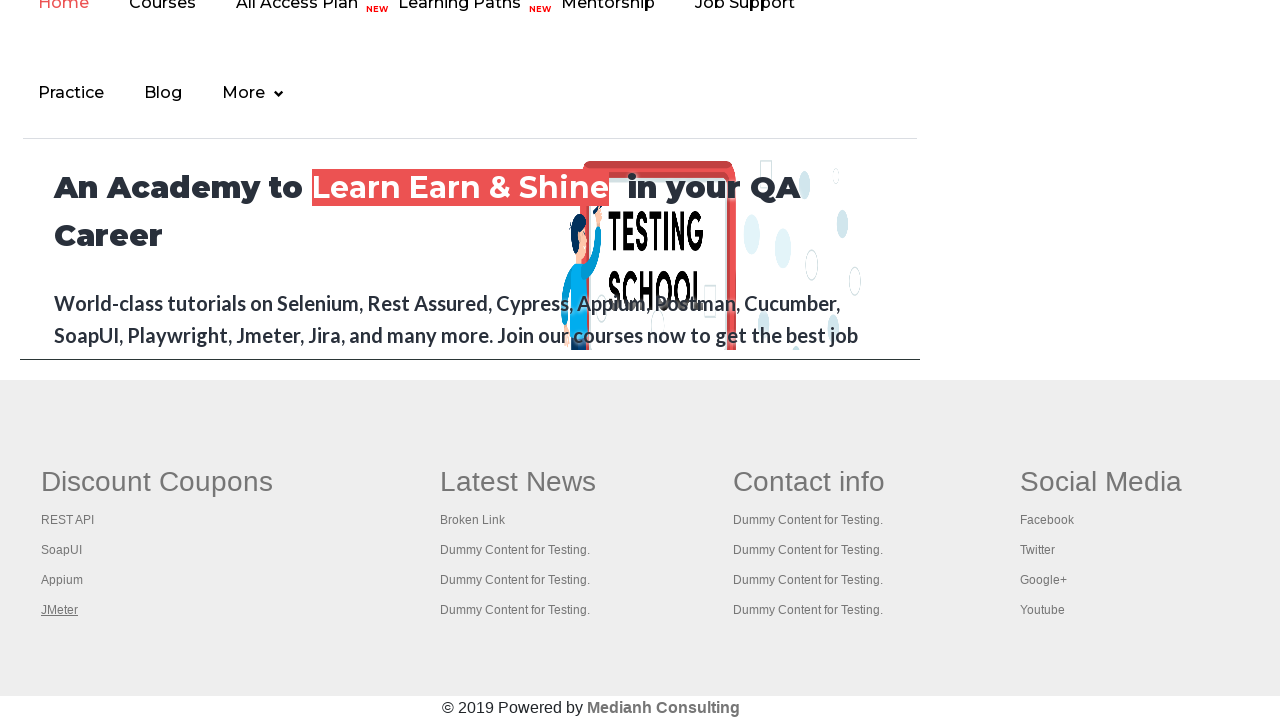

Brought tab to front
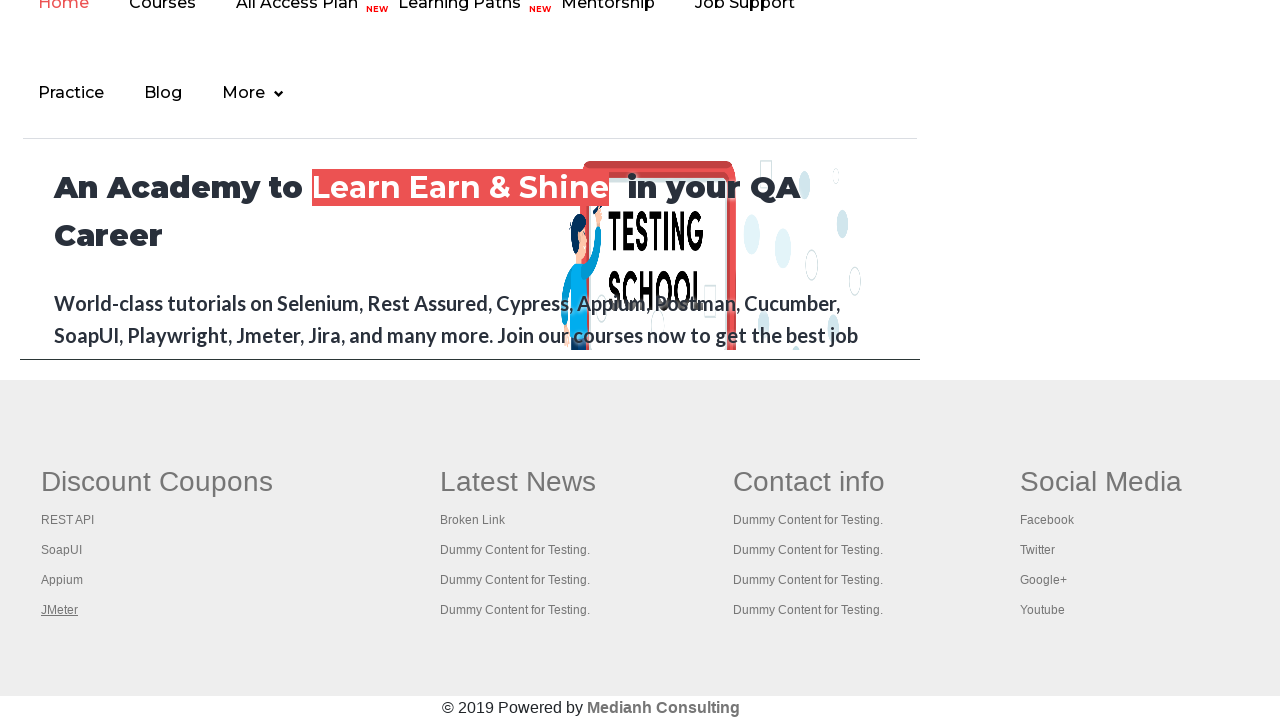

Page title: The World’s Most Popular API Testing Tool | SoapUI
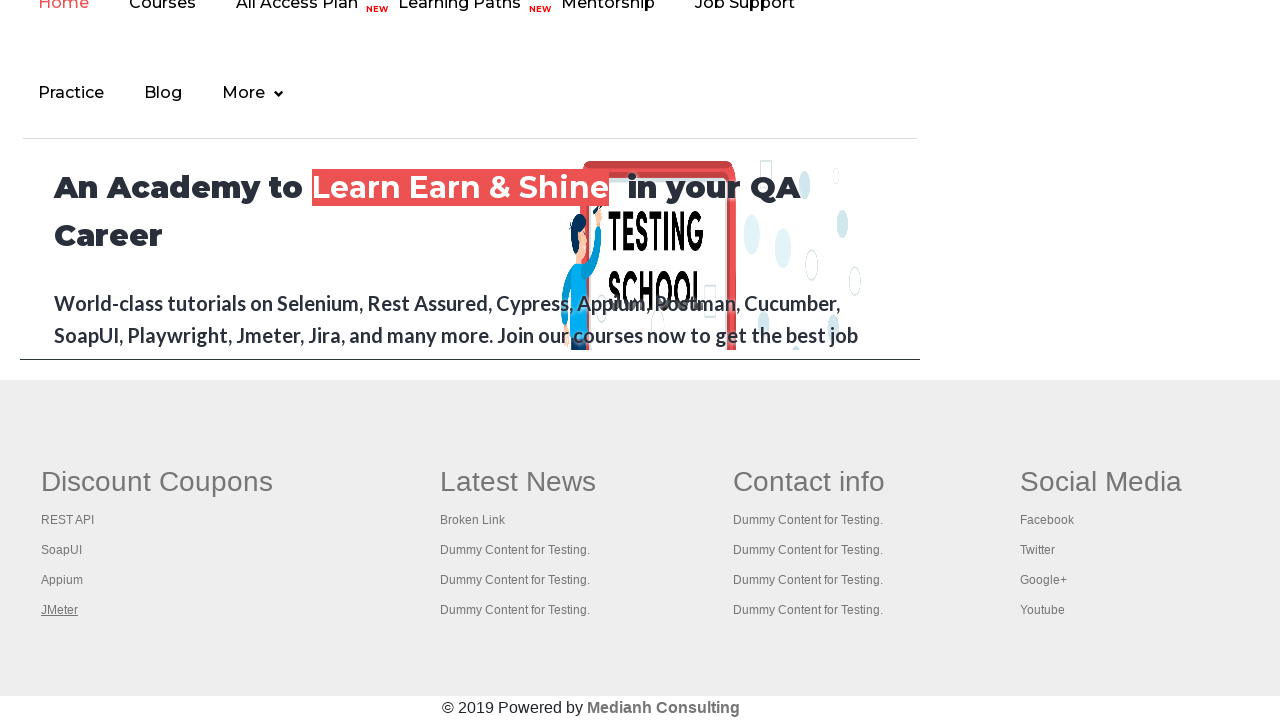

Brought tab to front
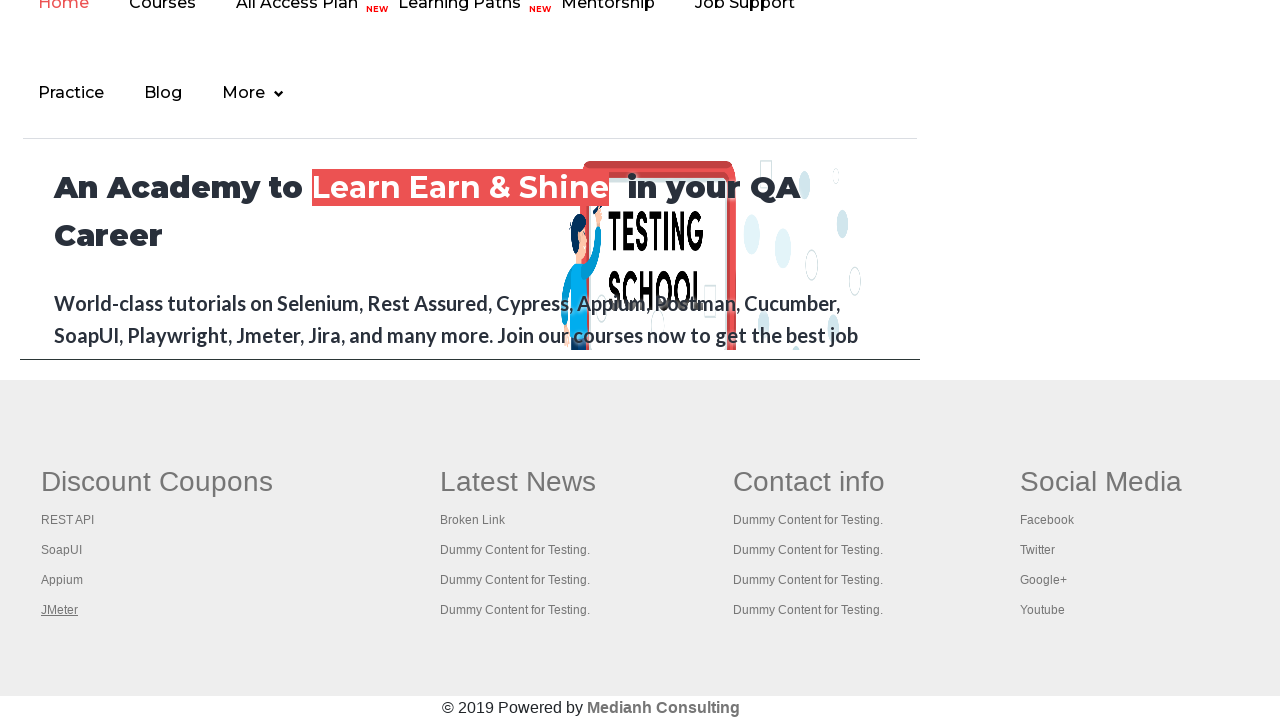

Page title: Appium tutorial for Mobile Apps testing | RahulShetty Academy | Rahul
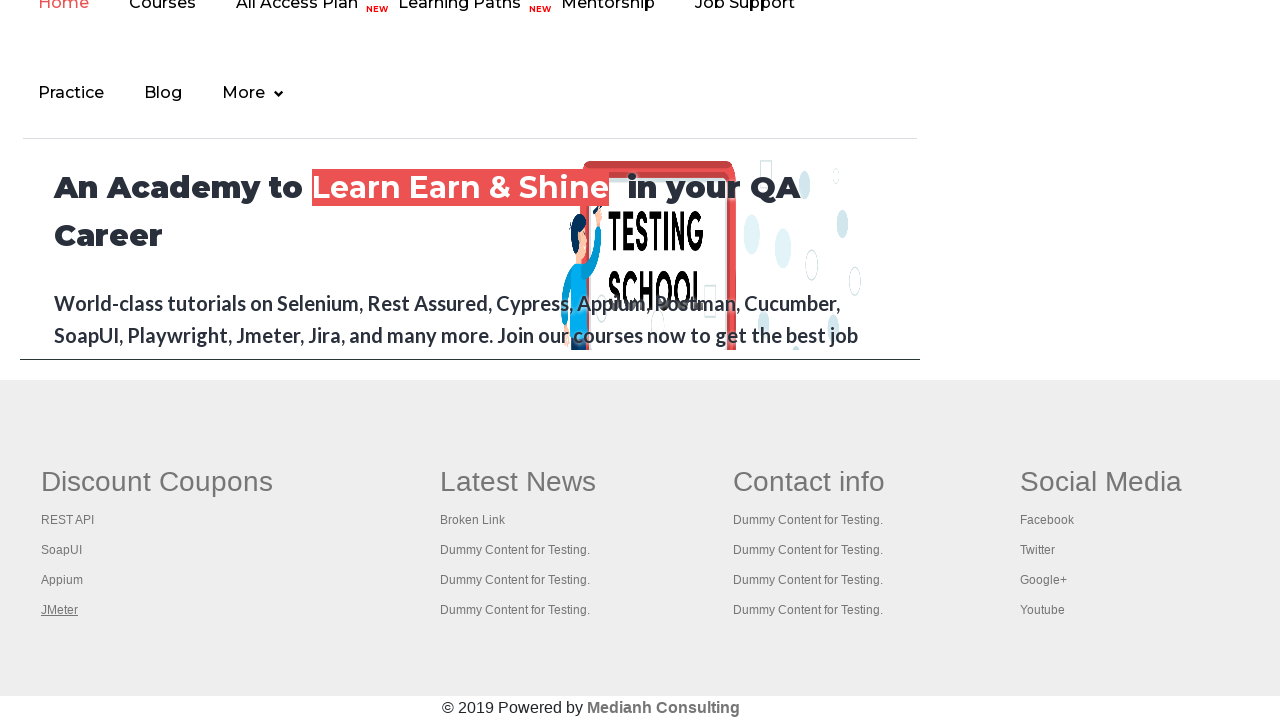

Brought tab to front
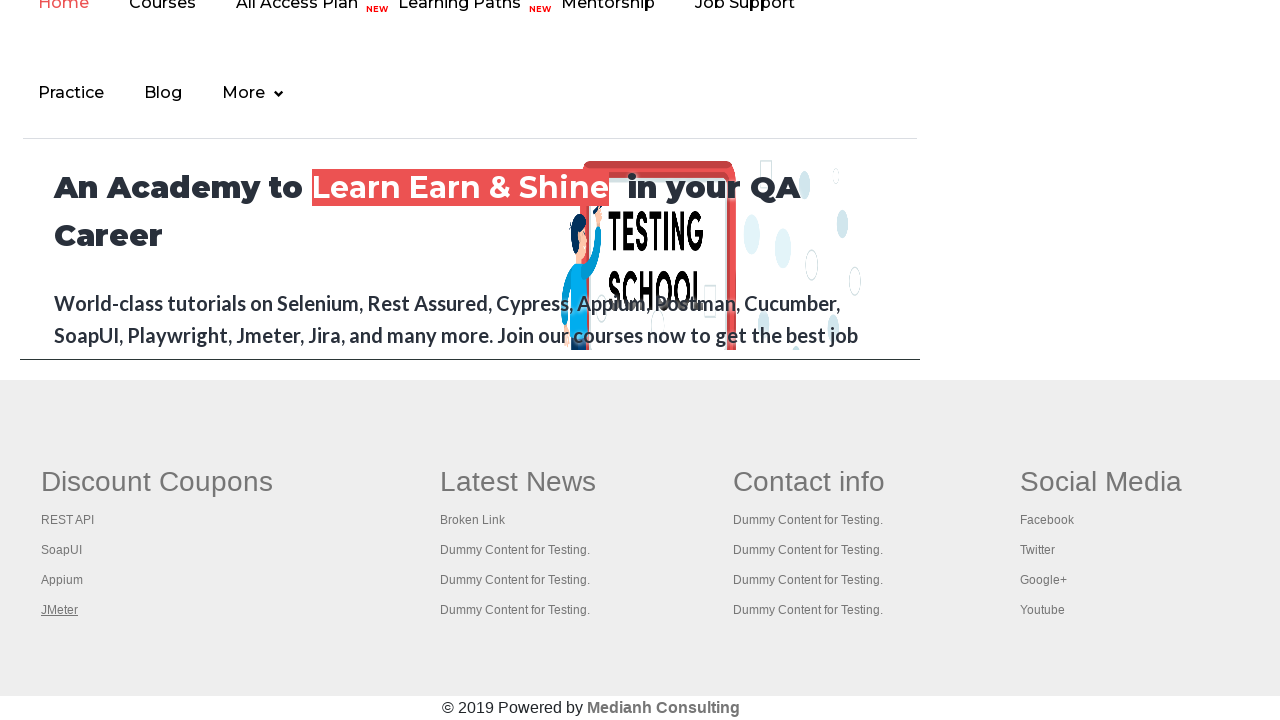

Page title: Apache JMeter - Apache JMeter™
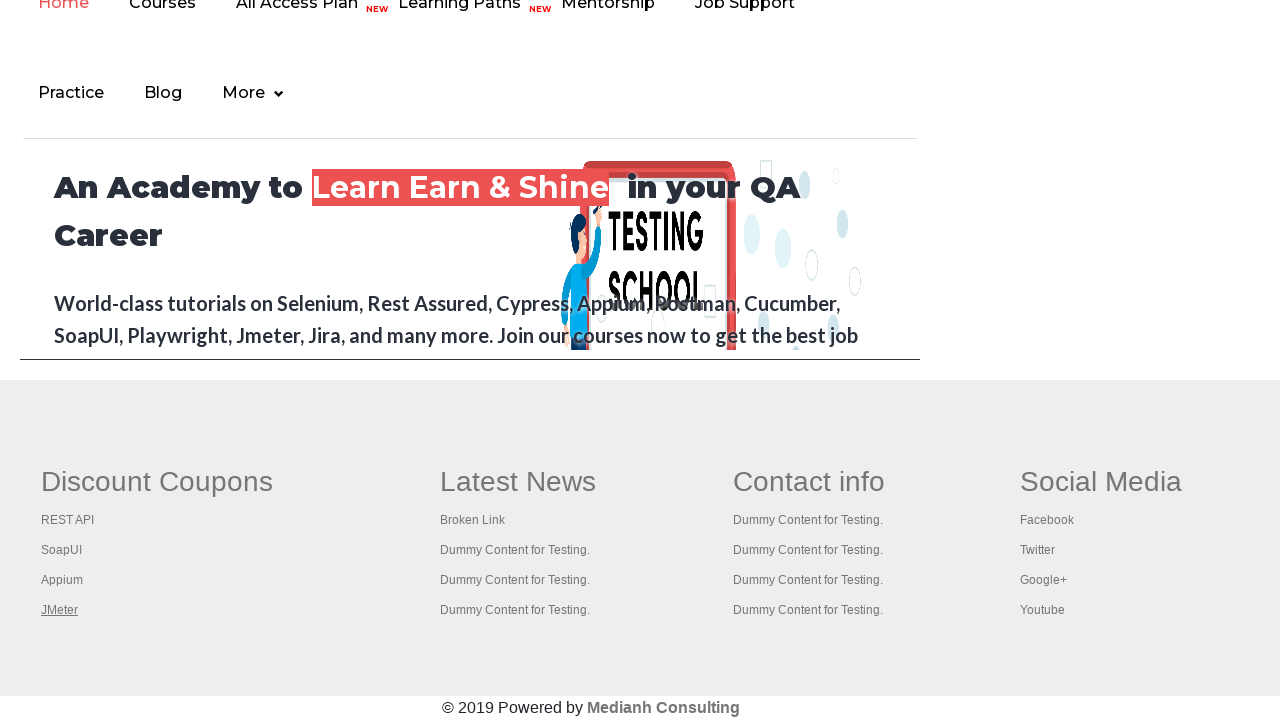

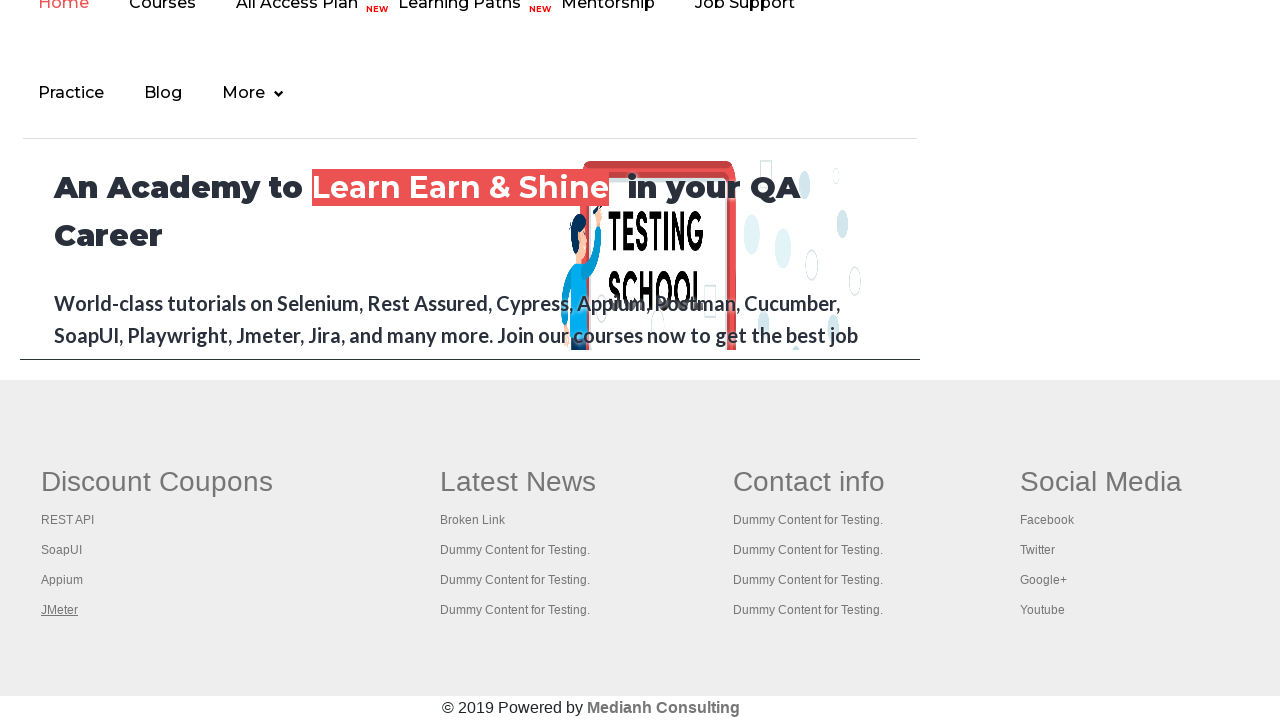